Tests hover functionality by moving the mouse over user avatar images and verifying that user names are displayed when hovering over each image.

Starting URL: https://the-internet.herokuapp.com/hovers

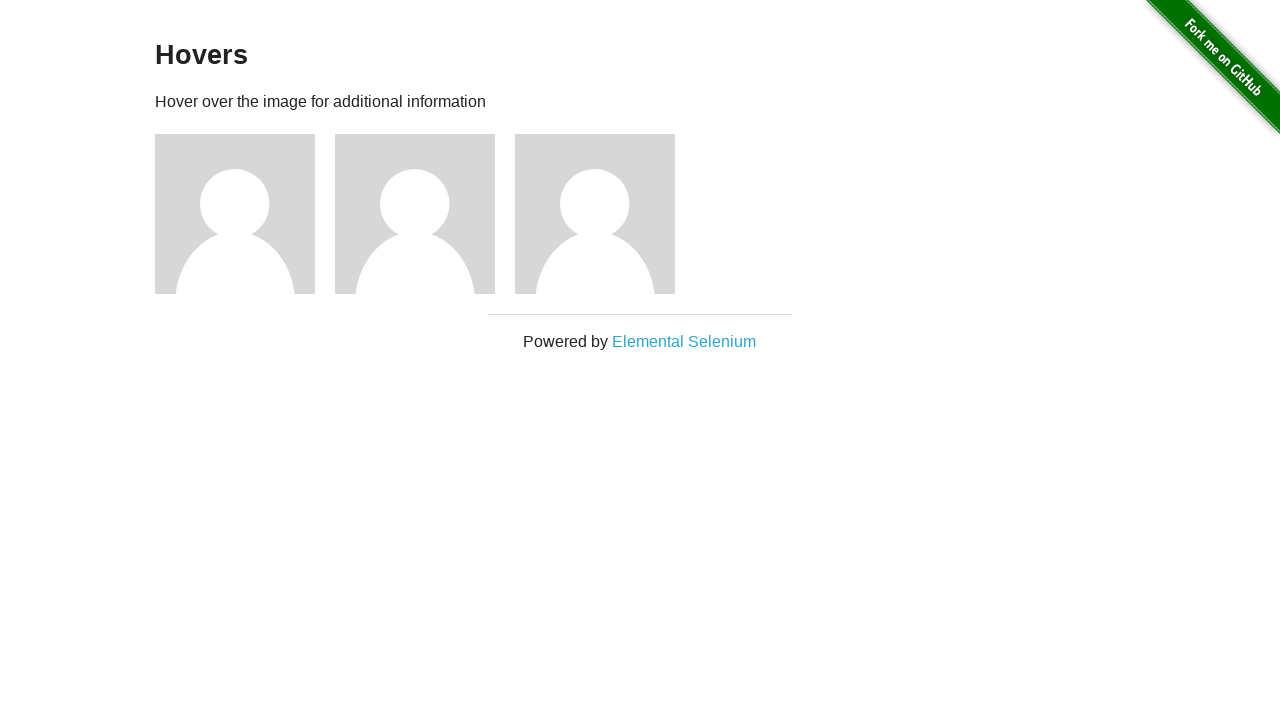

Located all user avatar images
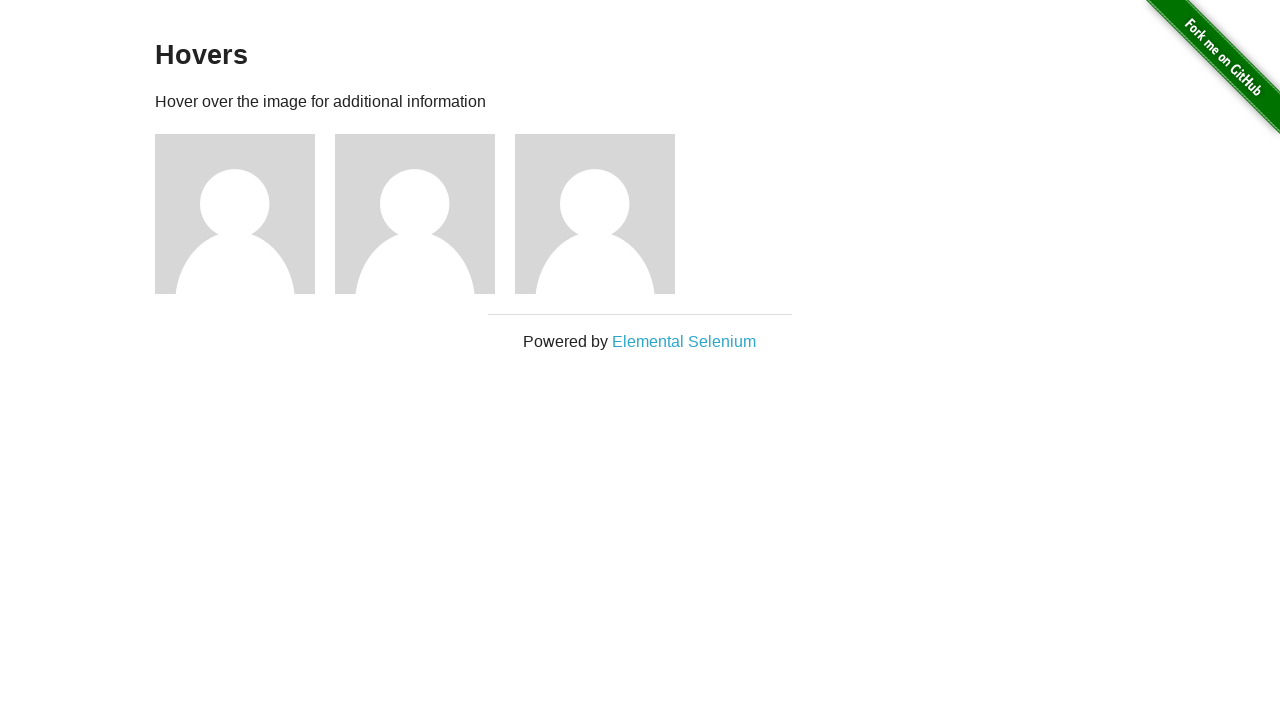

Located all name elements
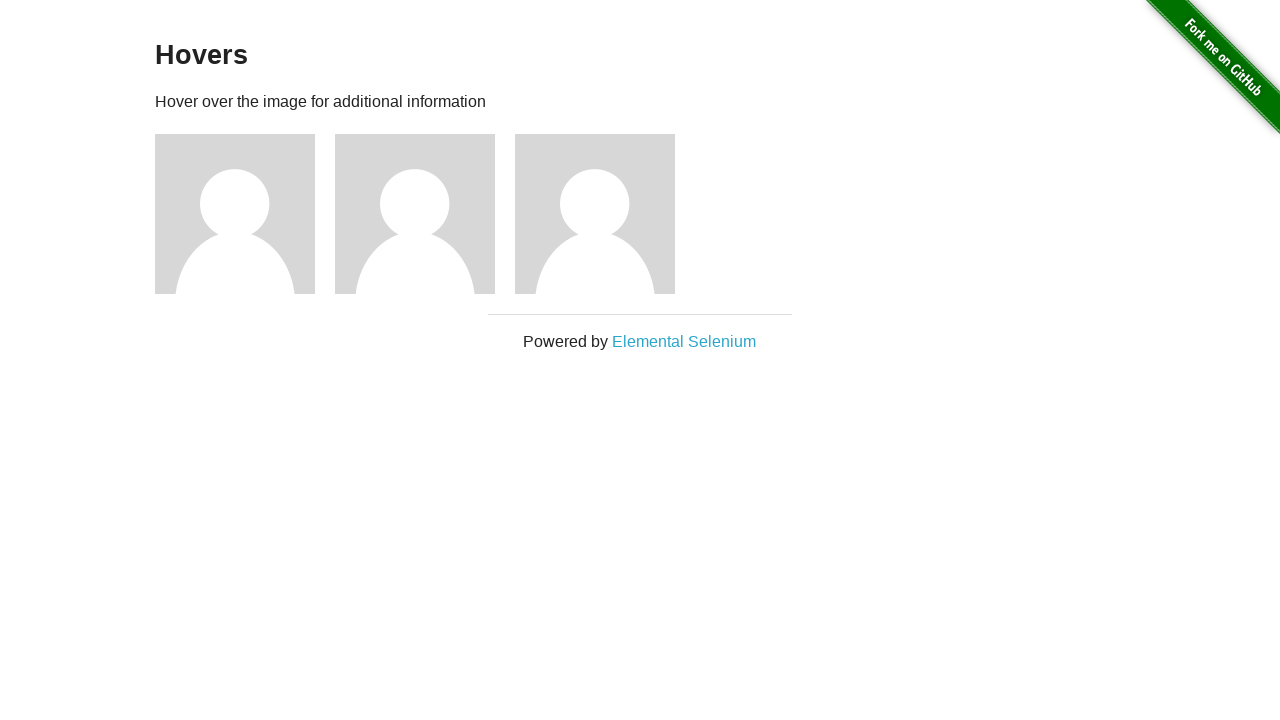

Hovered over user avatar image 1 at (235, 214) on xpath=//img[@alt='User Avatar'] >> nth=0
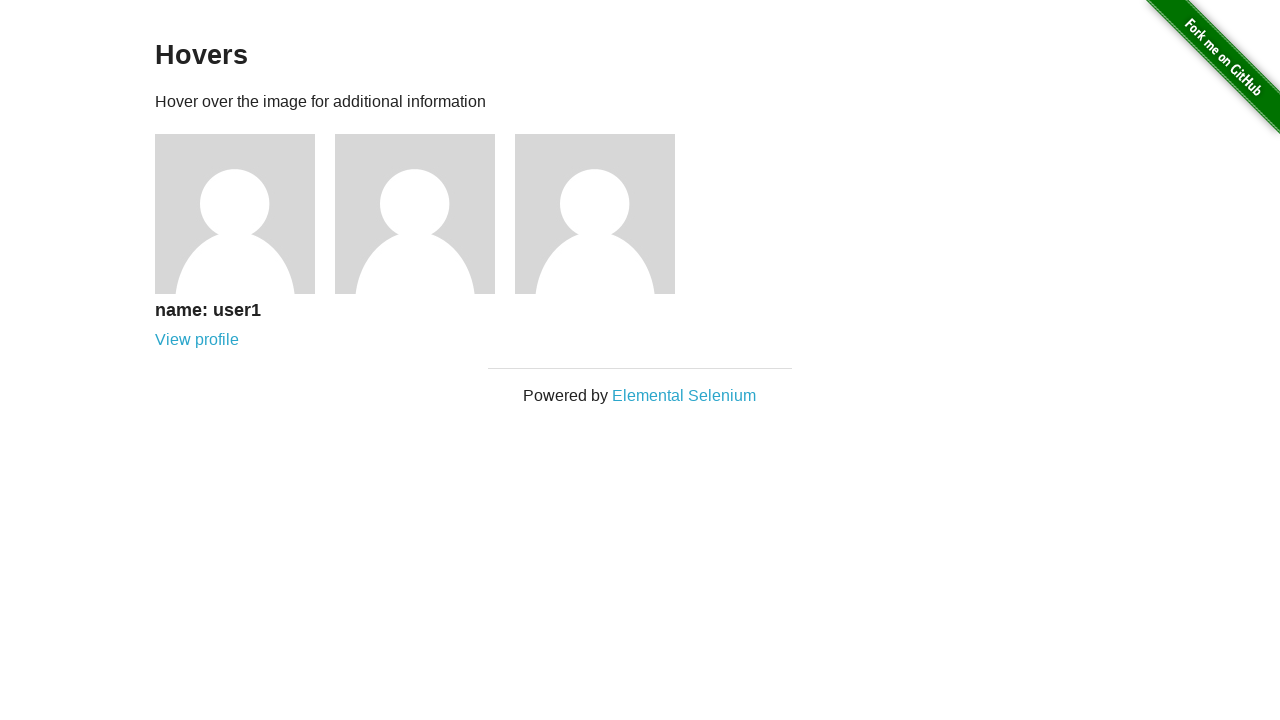

Waited for hover effect animation on image 1
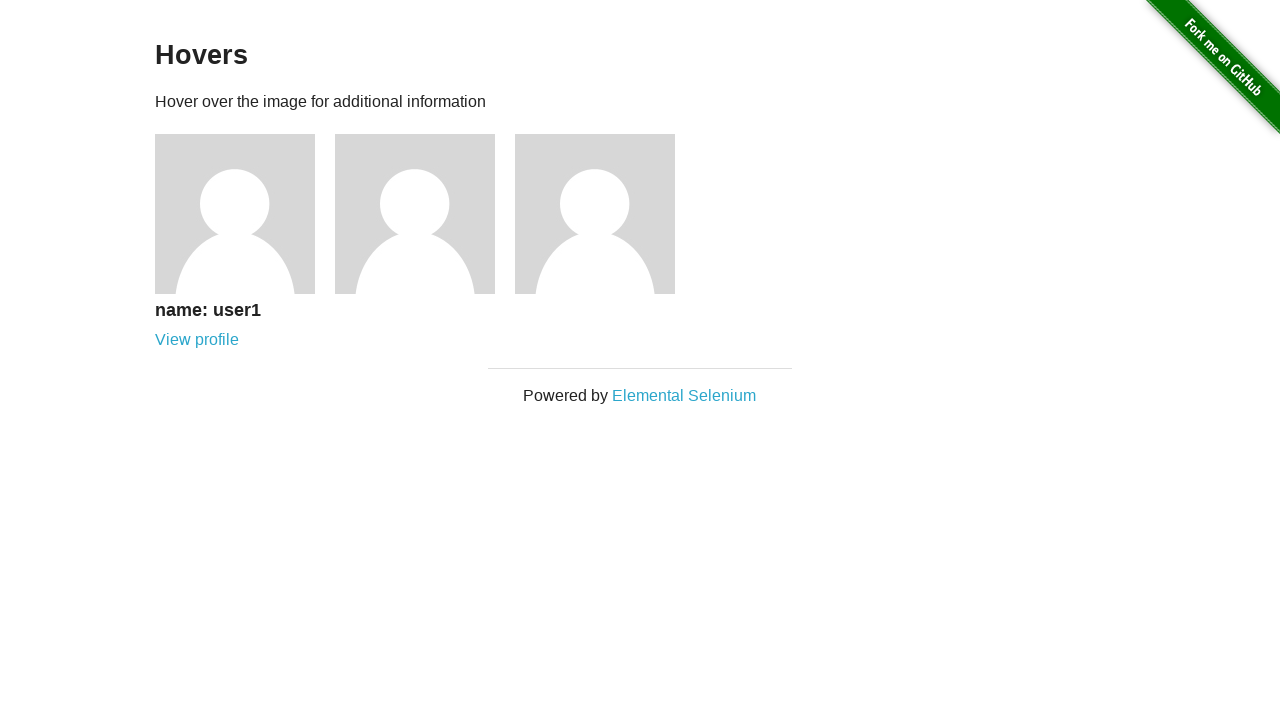

Captured displayed name for user 1: 'name: user1'
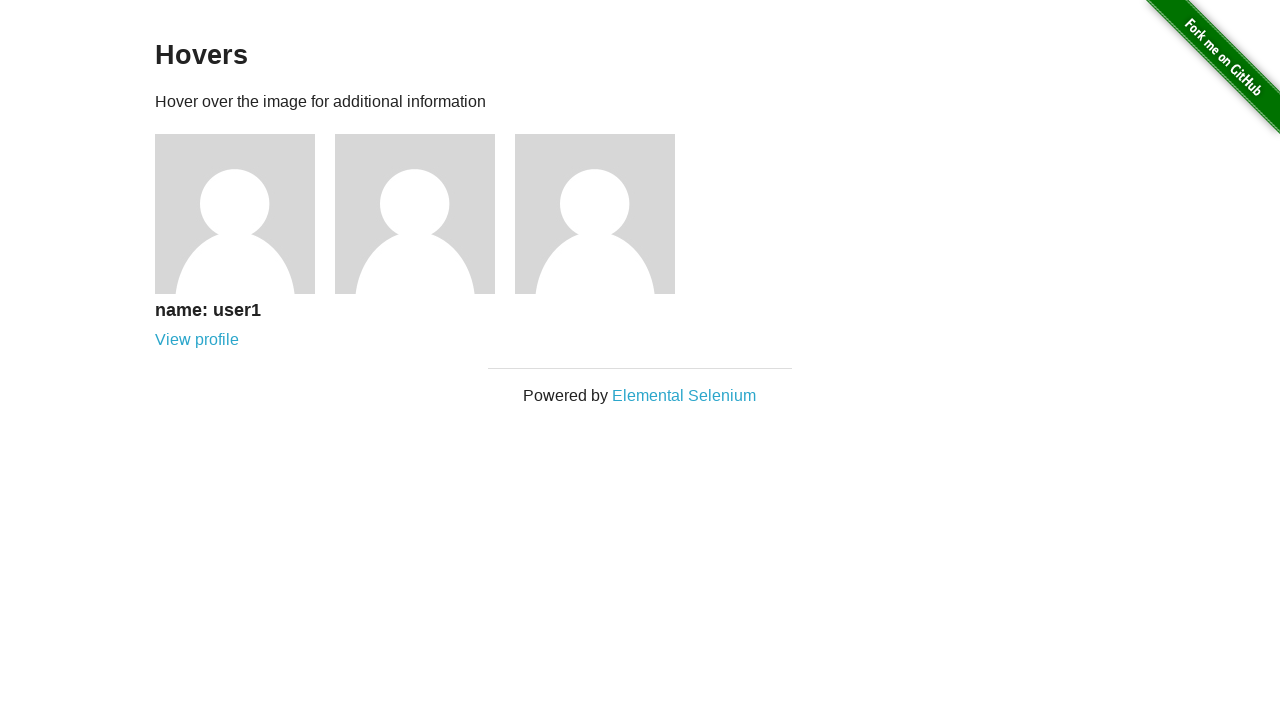

Hovered over user avatar image 2 at (415, 214) on xpath=//img[@alt='User Avatar'] >> nth=1
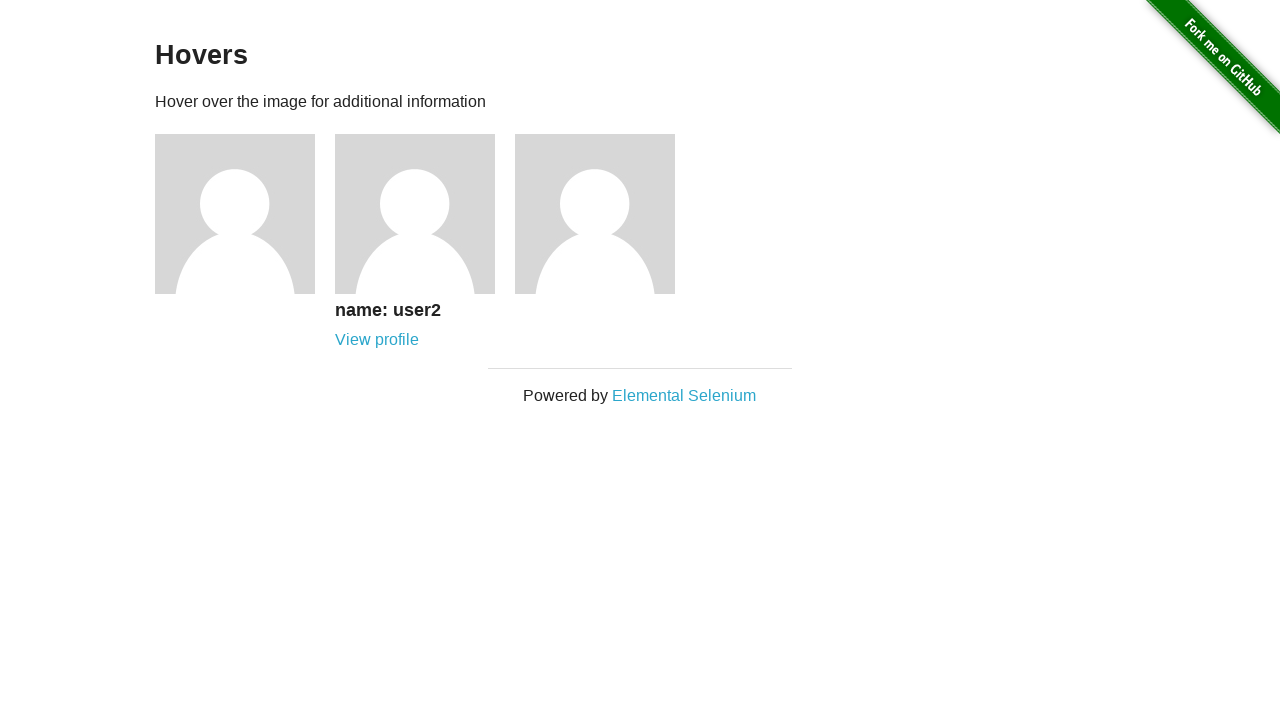

Waited for hover effect animation on image 2
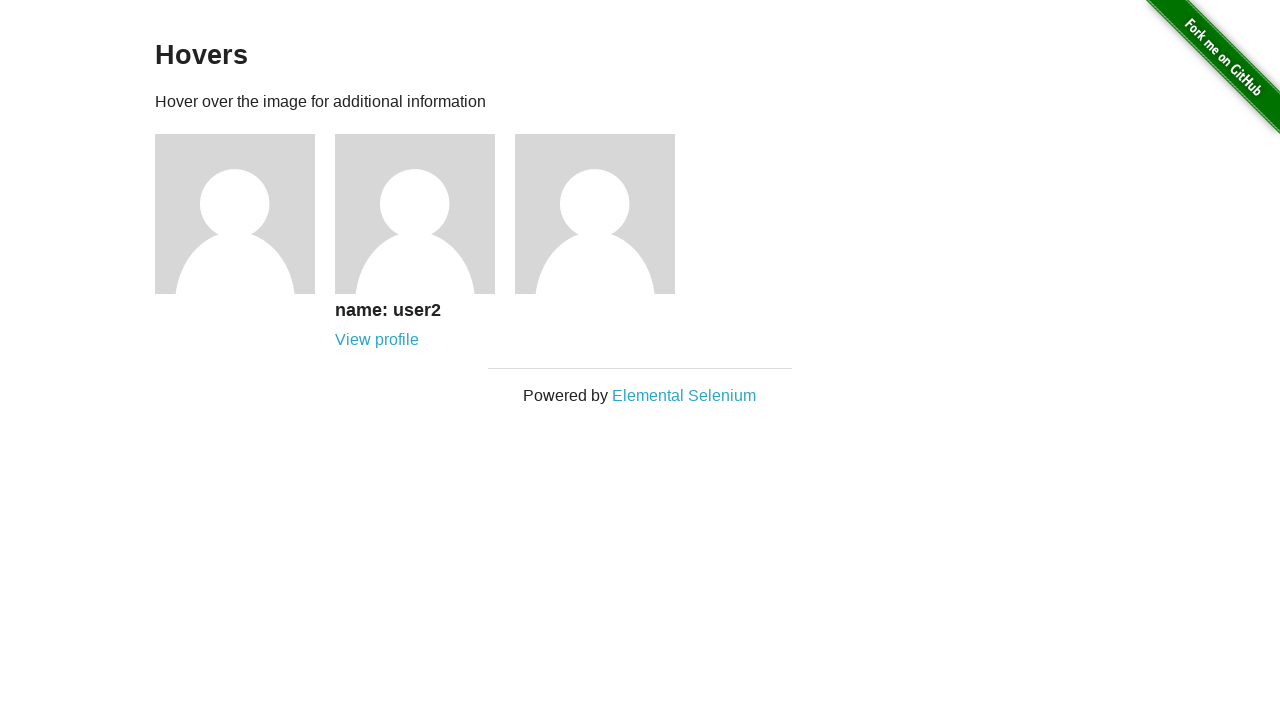

Captured displayed name for user 2: 'name: user2'
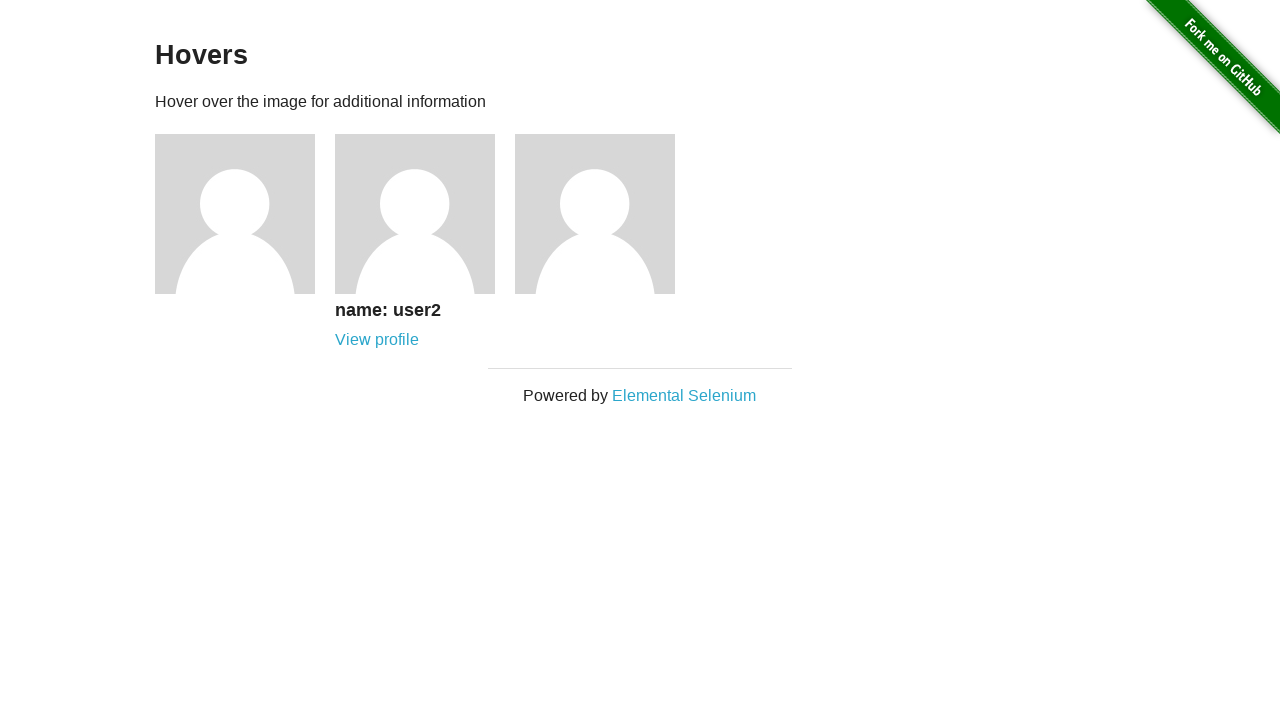

Hovered over user avatar image 3 at (595, 214) on xpath=//img[@alt='User Avatar'] >> nth=2
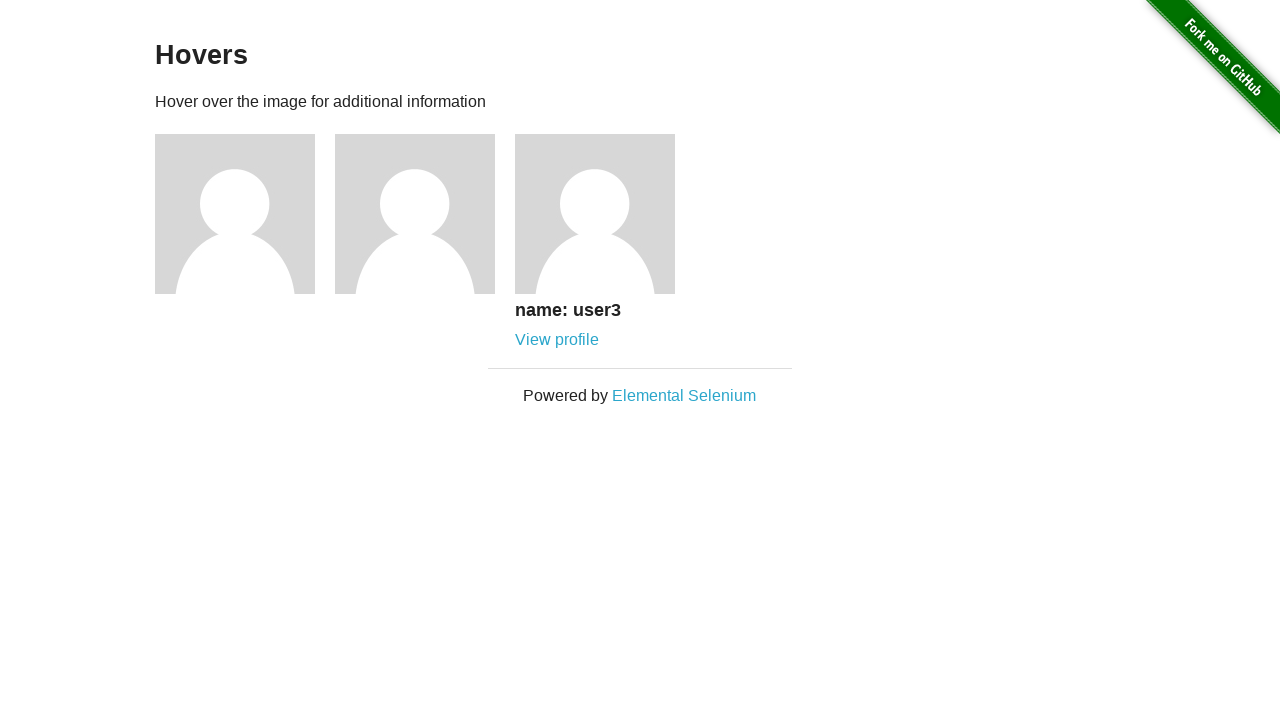

Waited for hover effect animation on image 3
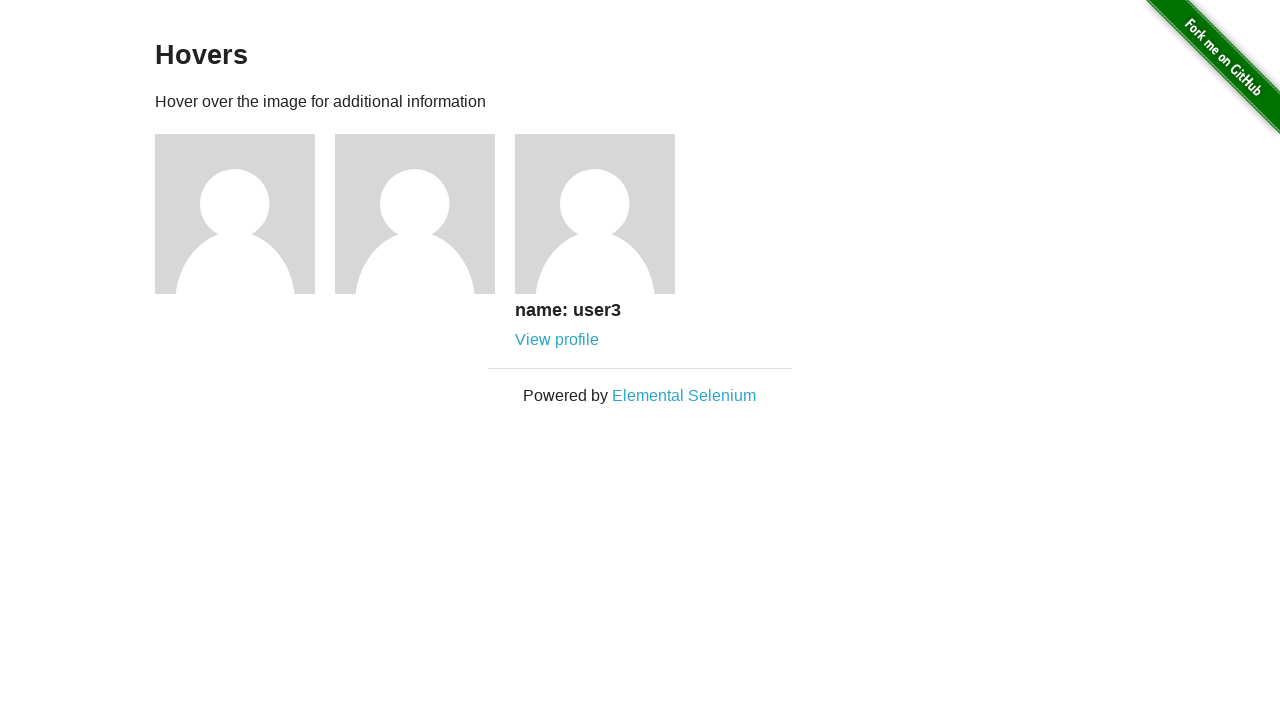

Captured displayed name for user 3: 'name: user3'
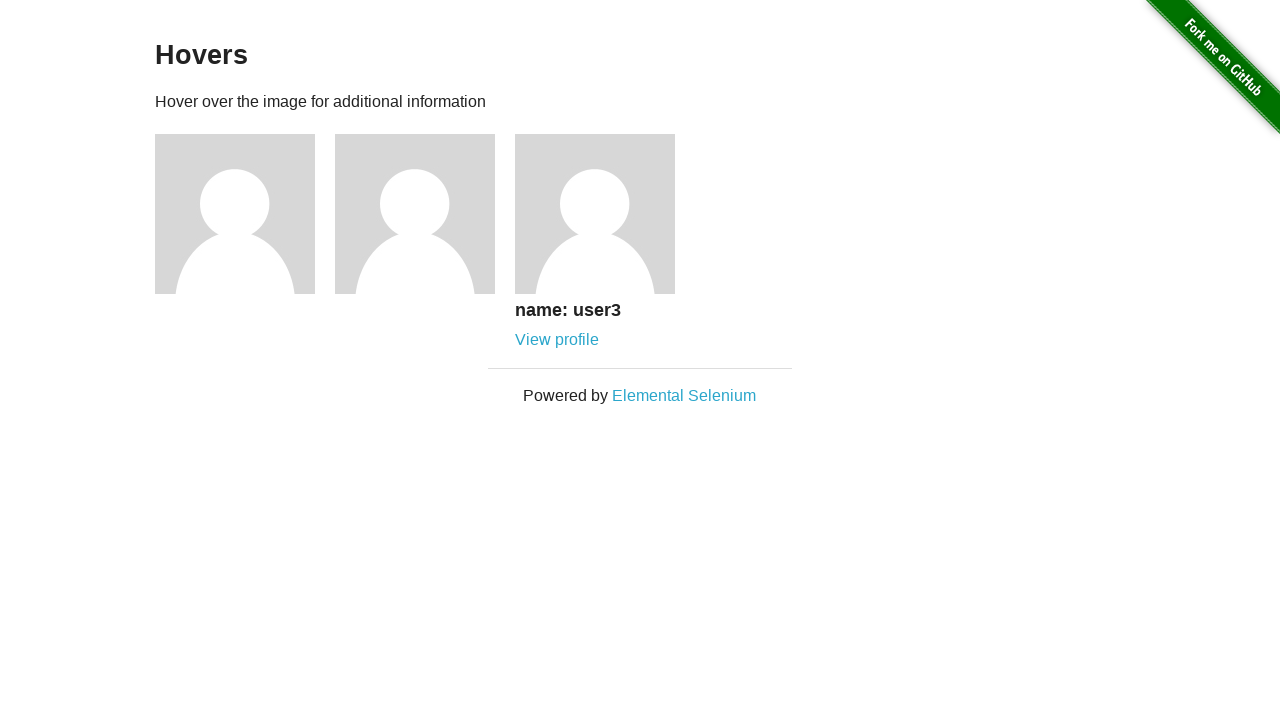

Verified all hovered names match expected values: ['name: user1', 'name: user2', 'name: user3']
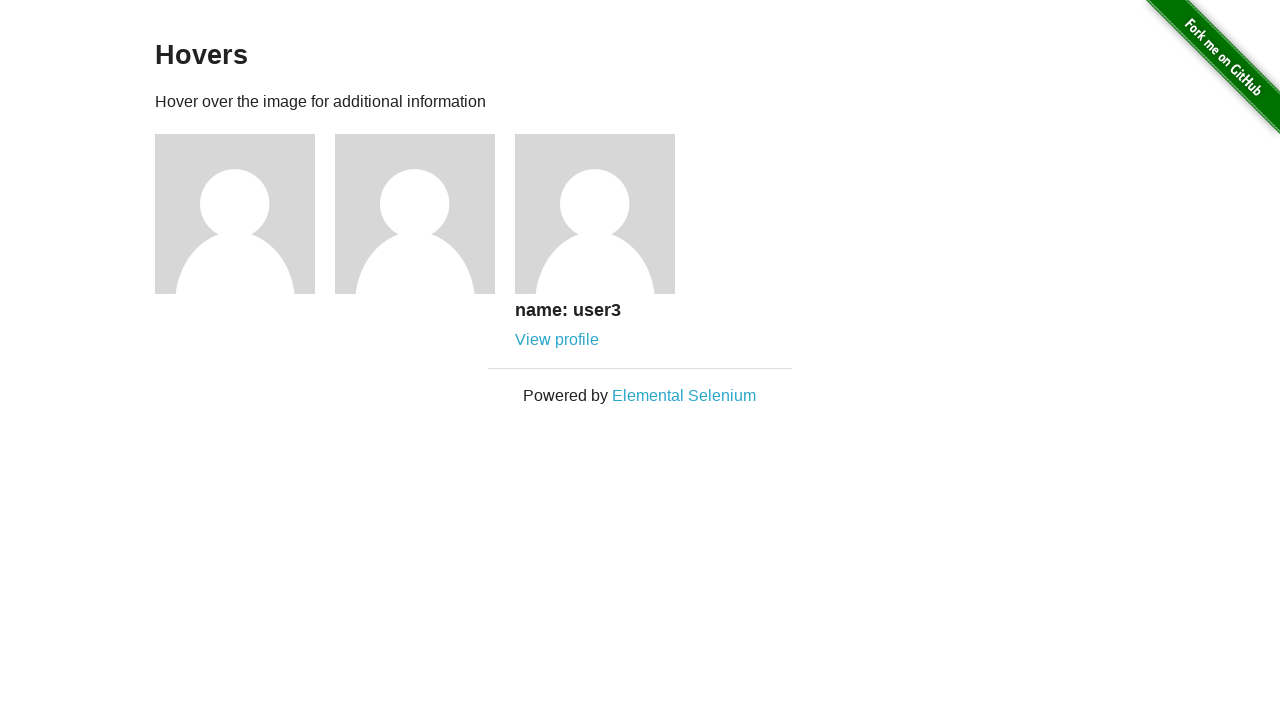

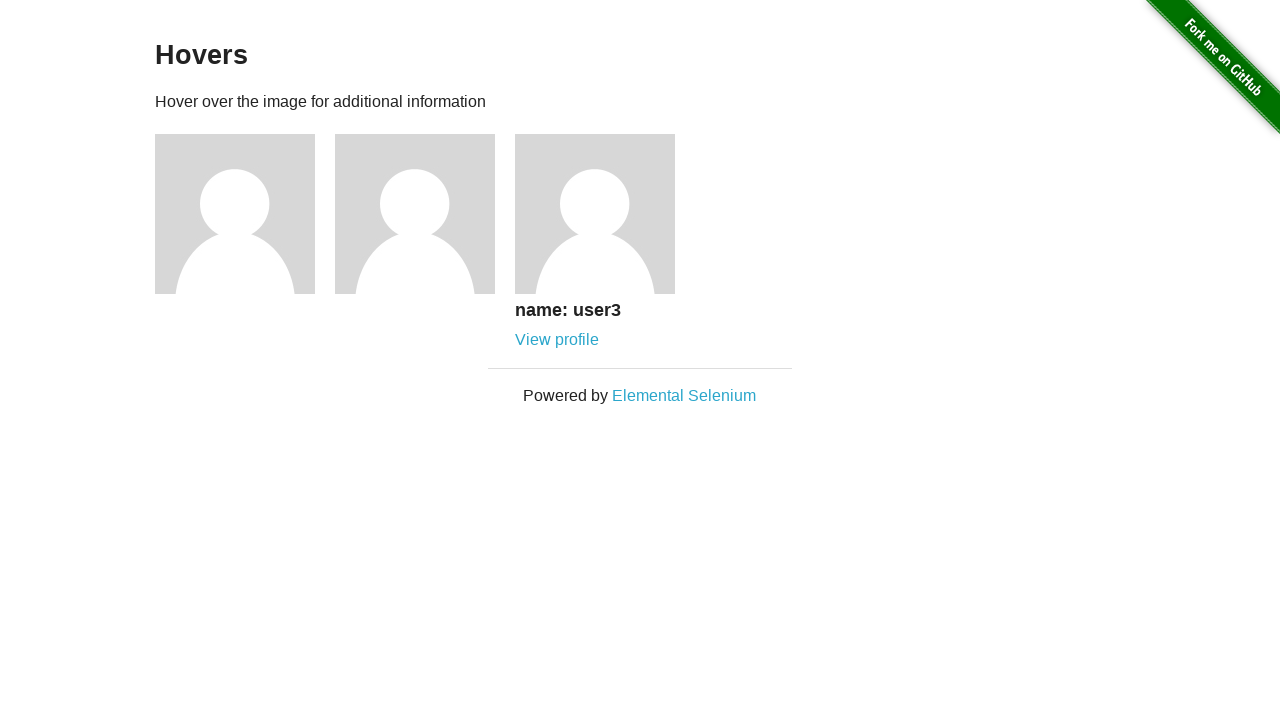